Opens the AngularJS website, waits for Angular to fully load, and verifies that expected text content is present on the page.

Starting URL: https://angularjs.org/

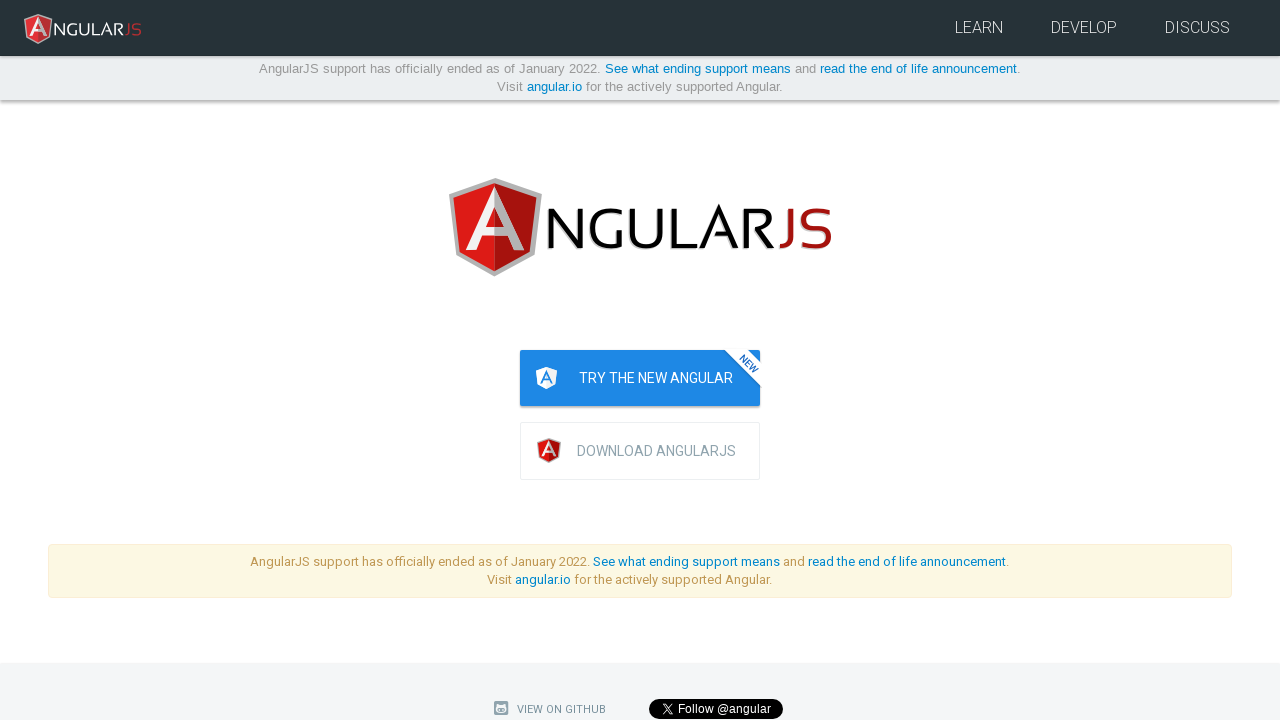

Navigated to AngularJS website
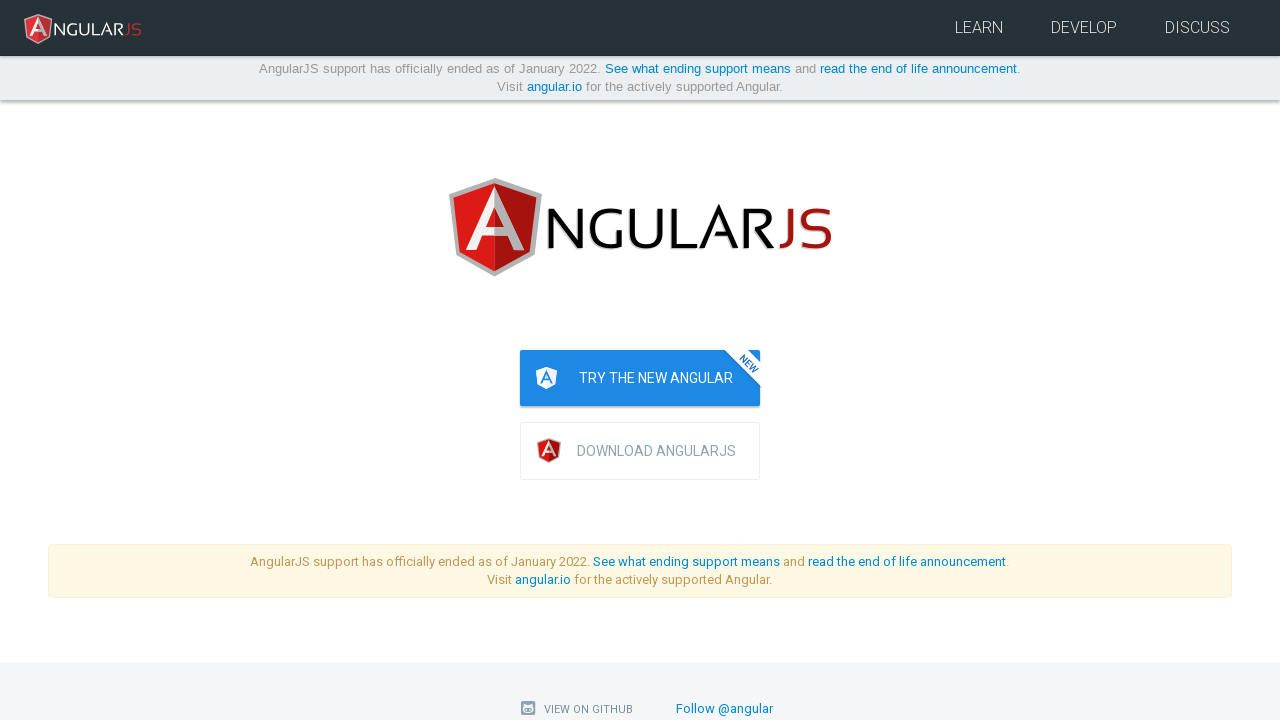

Waited for page to reach networkidle state (Angular fully loaded)
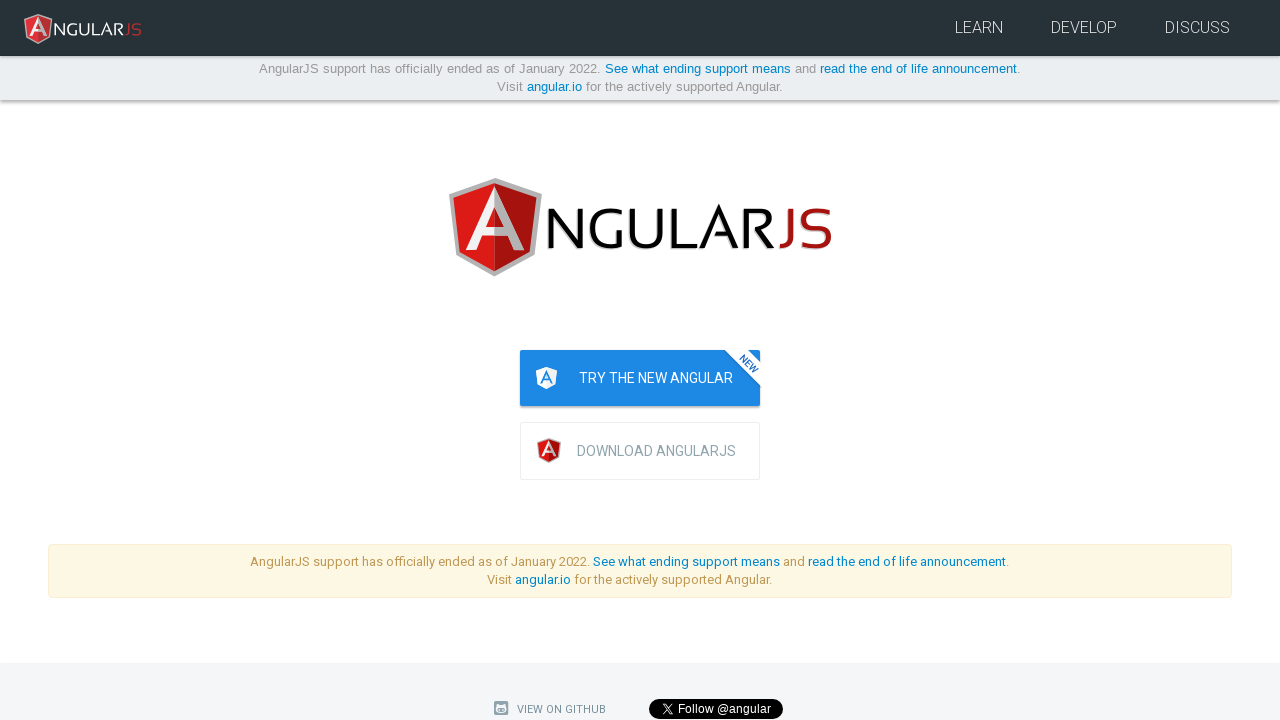

Verified 'Why AngularJS?' text is present on the page
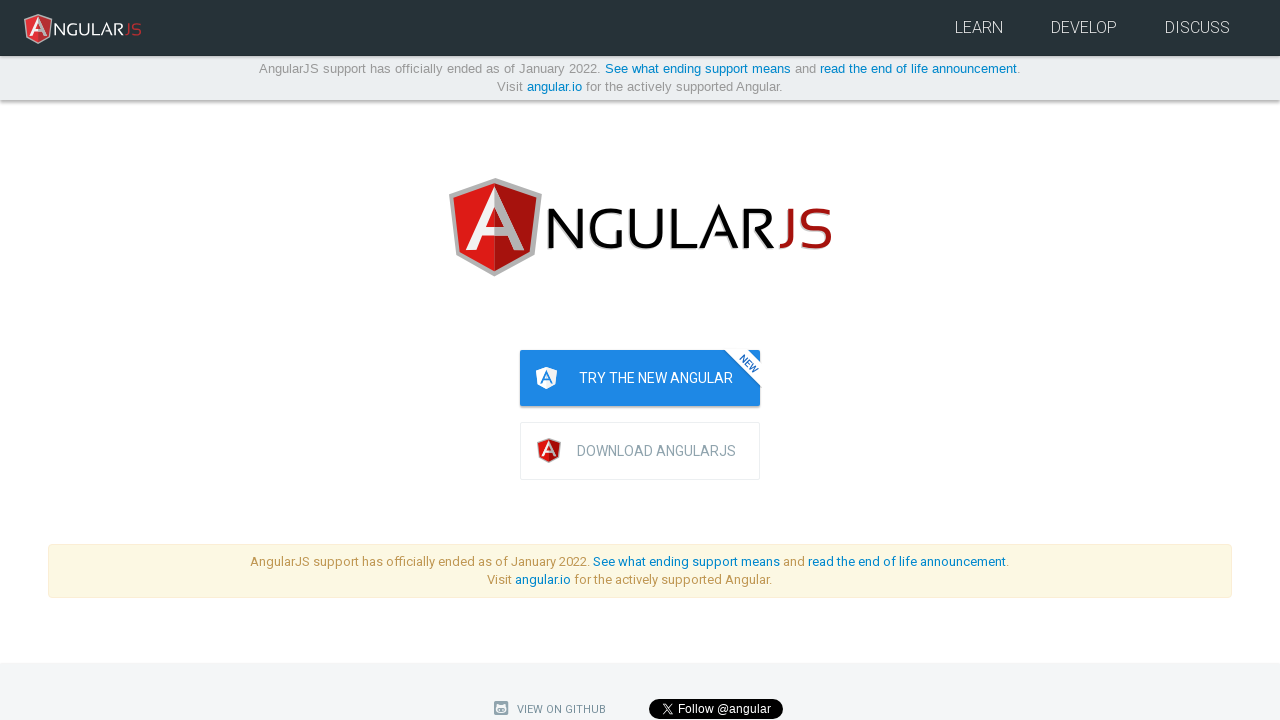

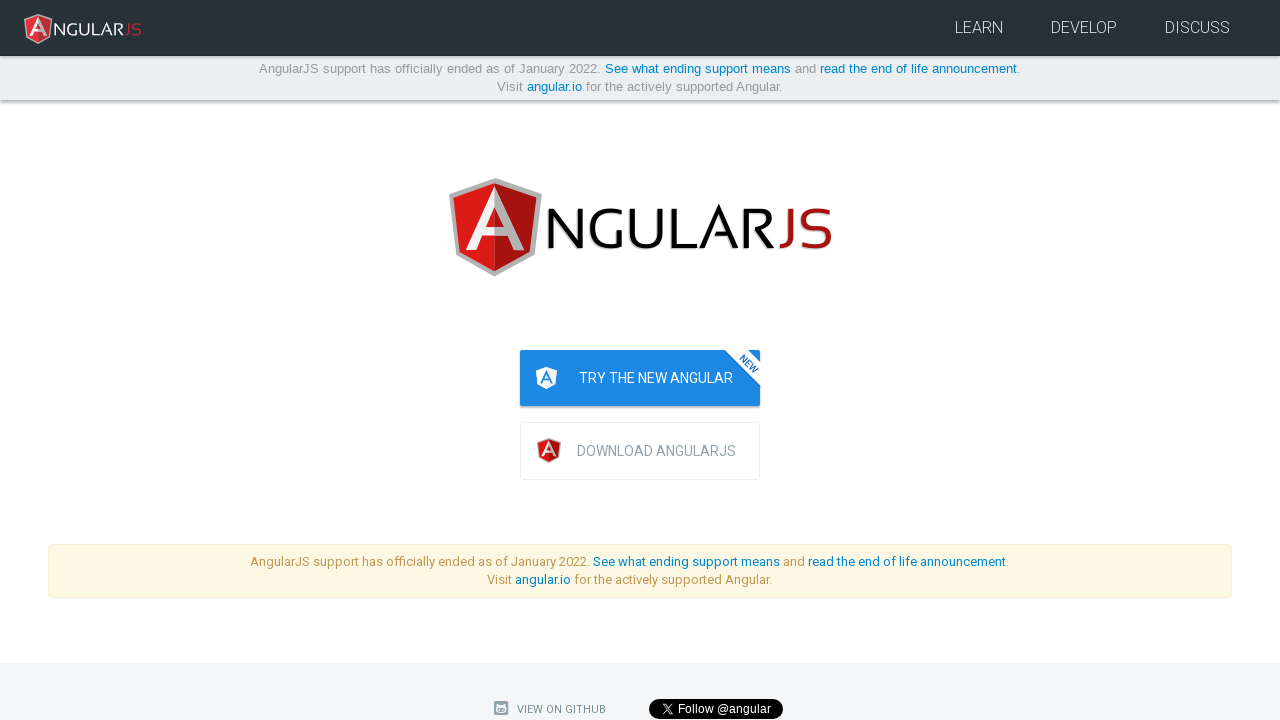